Tests JavaScript alert and confirm dialog handling by entering a name, triggering an alert, accepting it, then triggering a confirm dialog and dismissing it.

Starting URL: https://rahulshettyacademy.com/AutomationPractice/

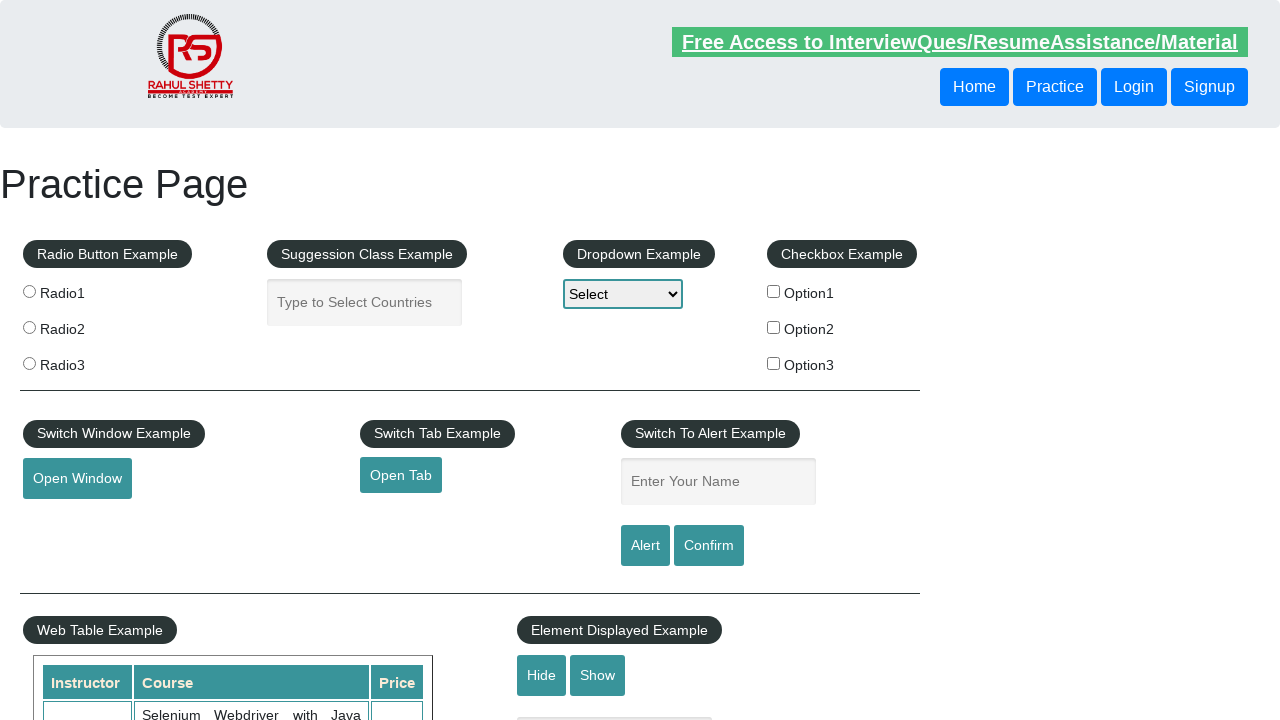

Filled name input field with 'TestUser42' on #name
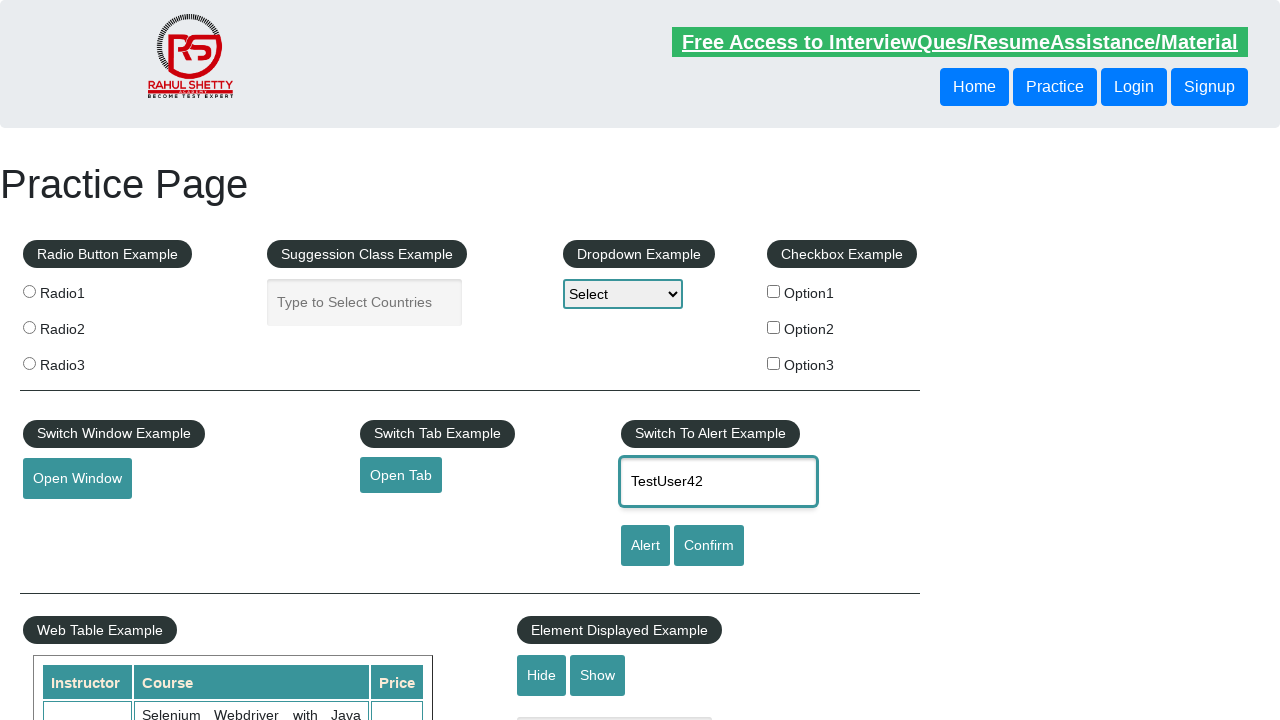

Set up dialog handler to accept alert
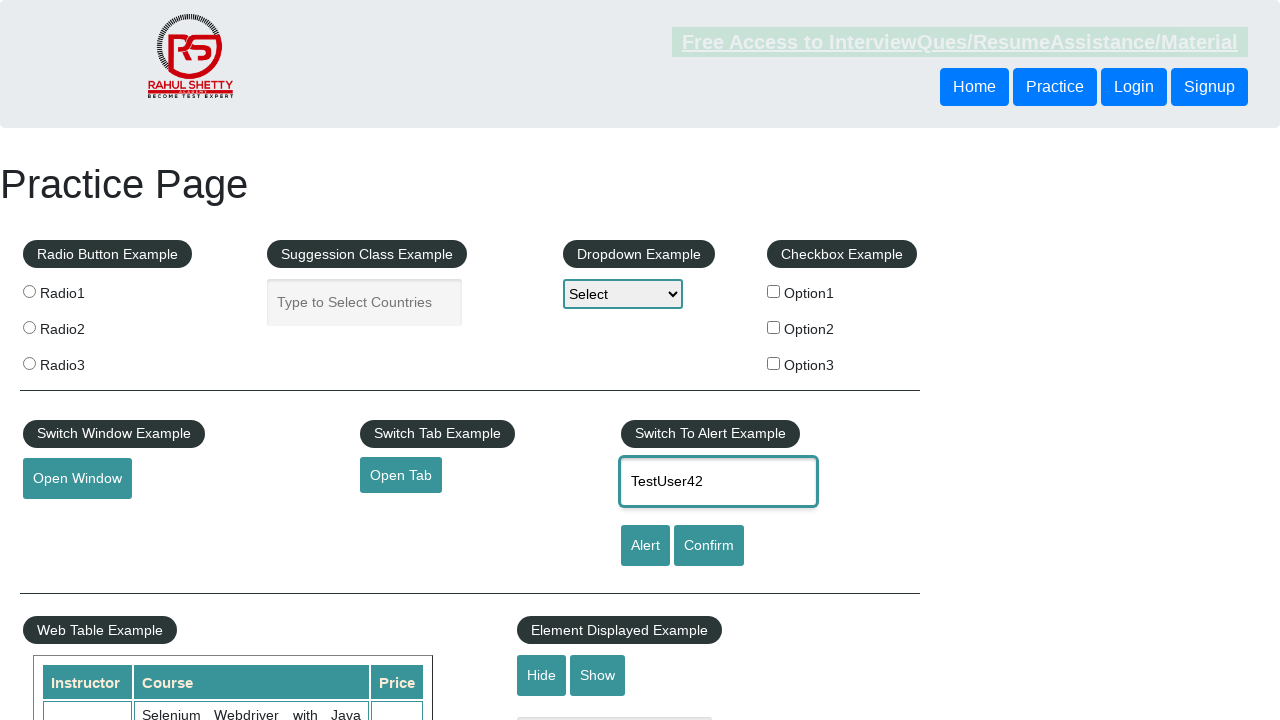

Clicked alert button to trigger JavaScript alert at (645, 546) on #alertbtn
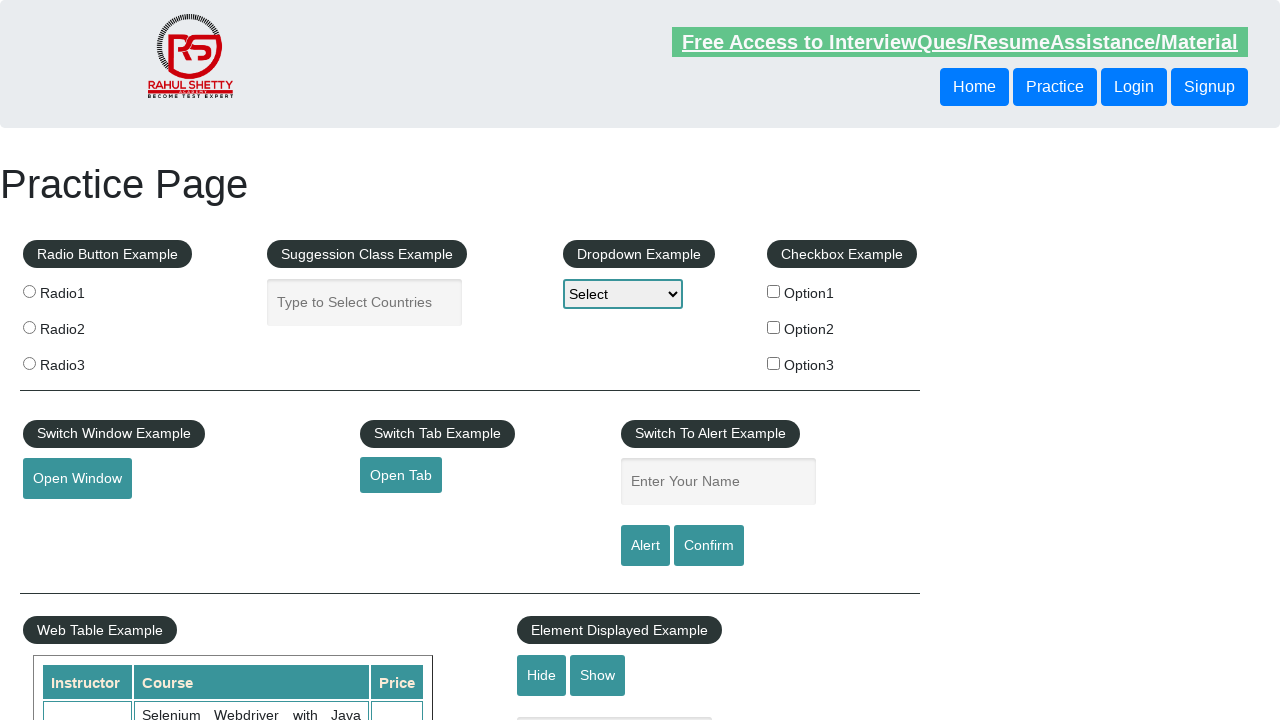

Waited for alert to be processed
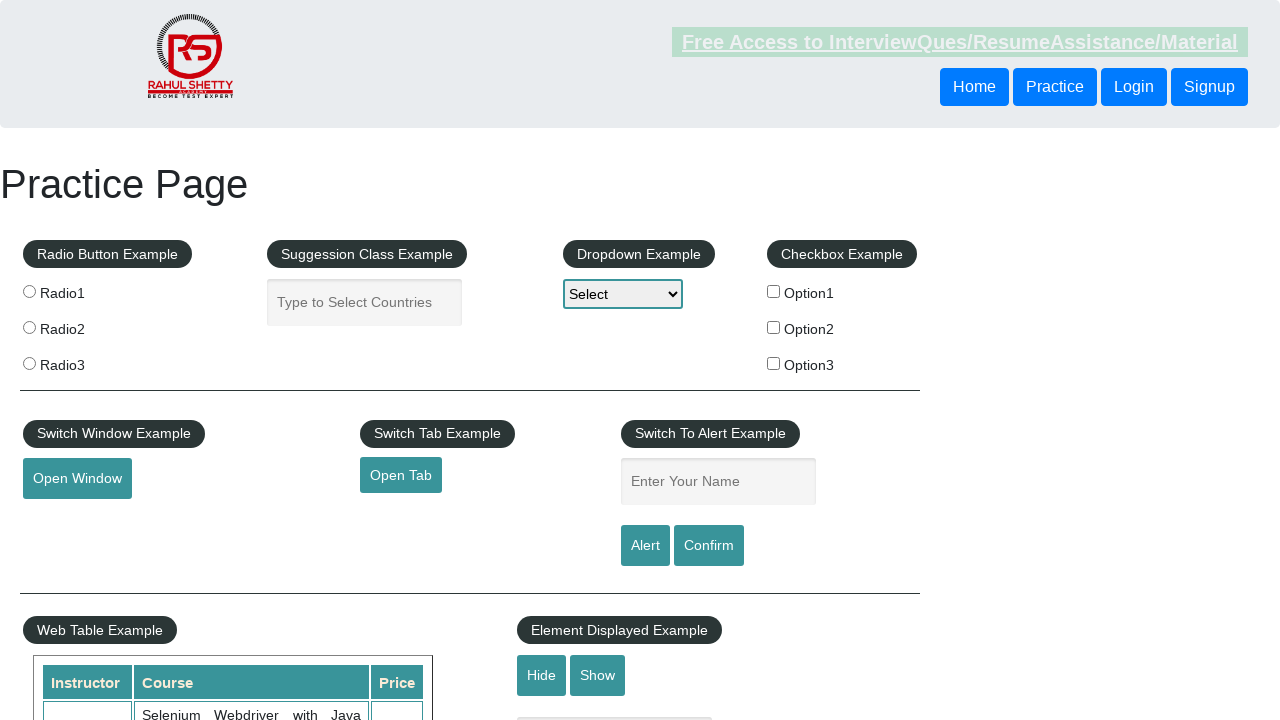

Set up dialog handler to dismiss confirm dialog
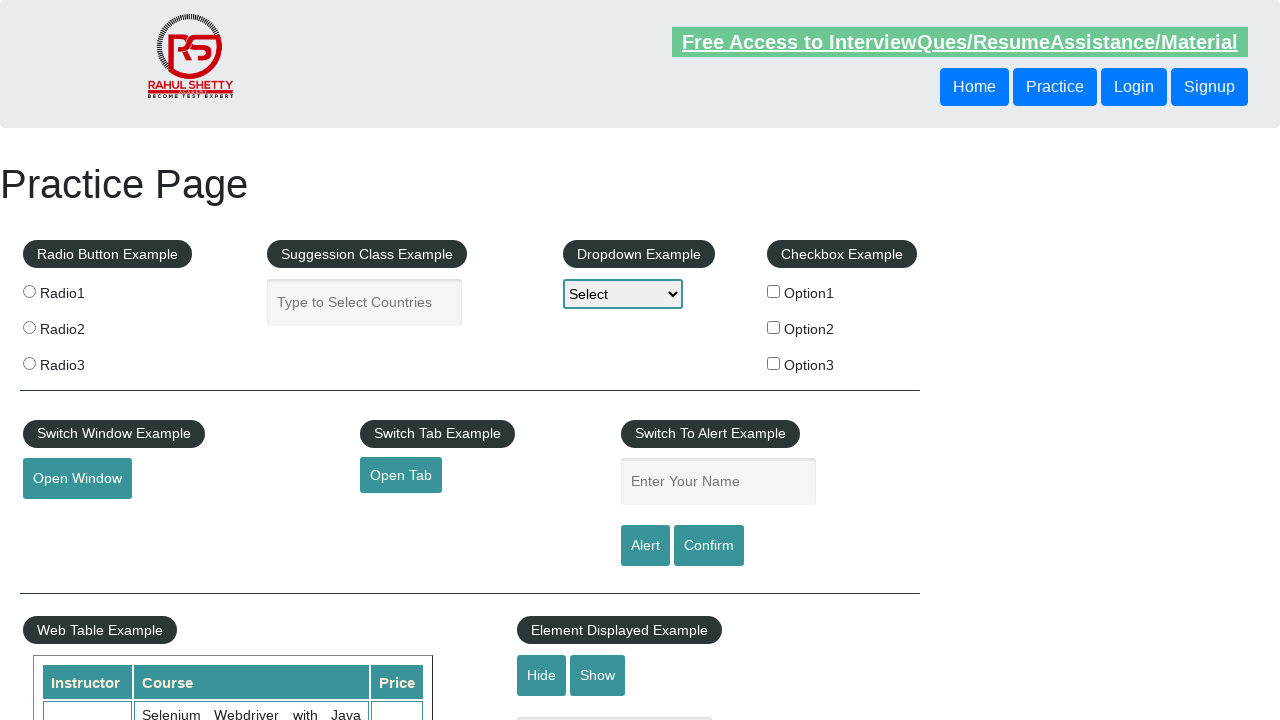

Clicked confirm button to trigger confirm dialog at (709, 546) on #confirmbtn
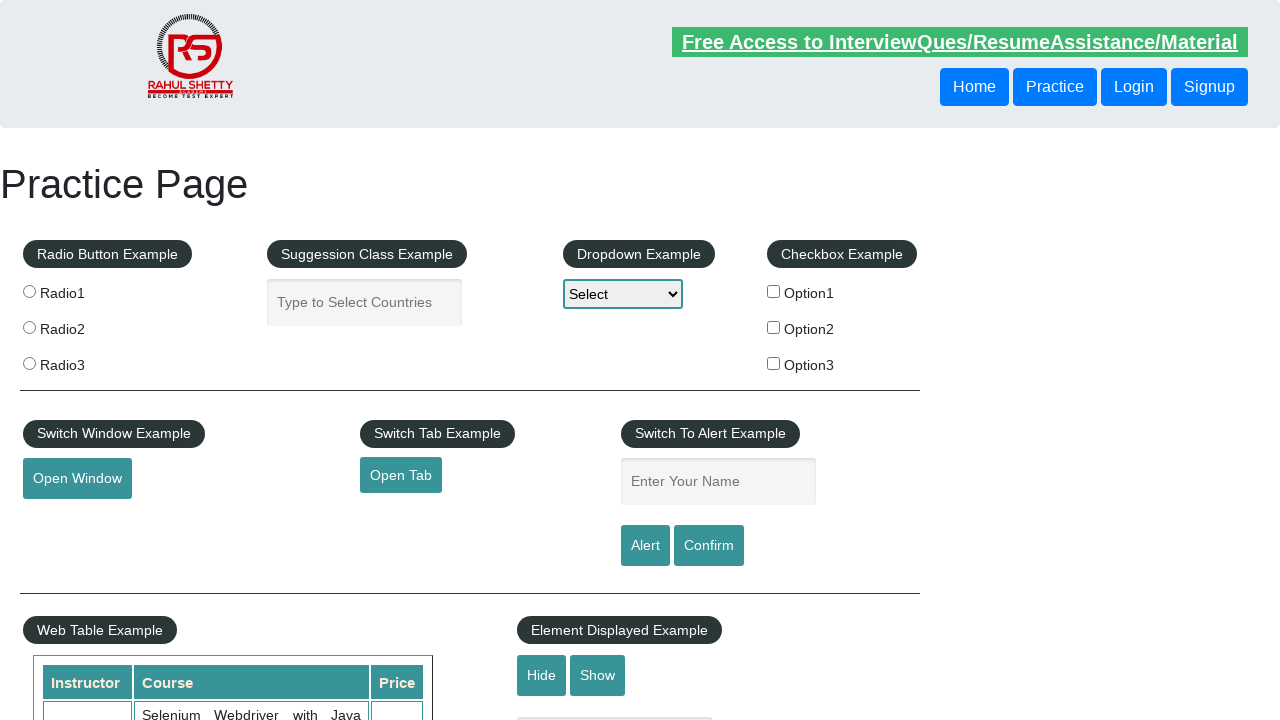

Waited for confirm dialog to be processed
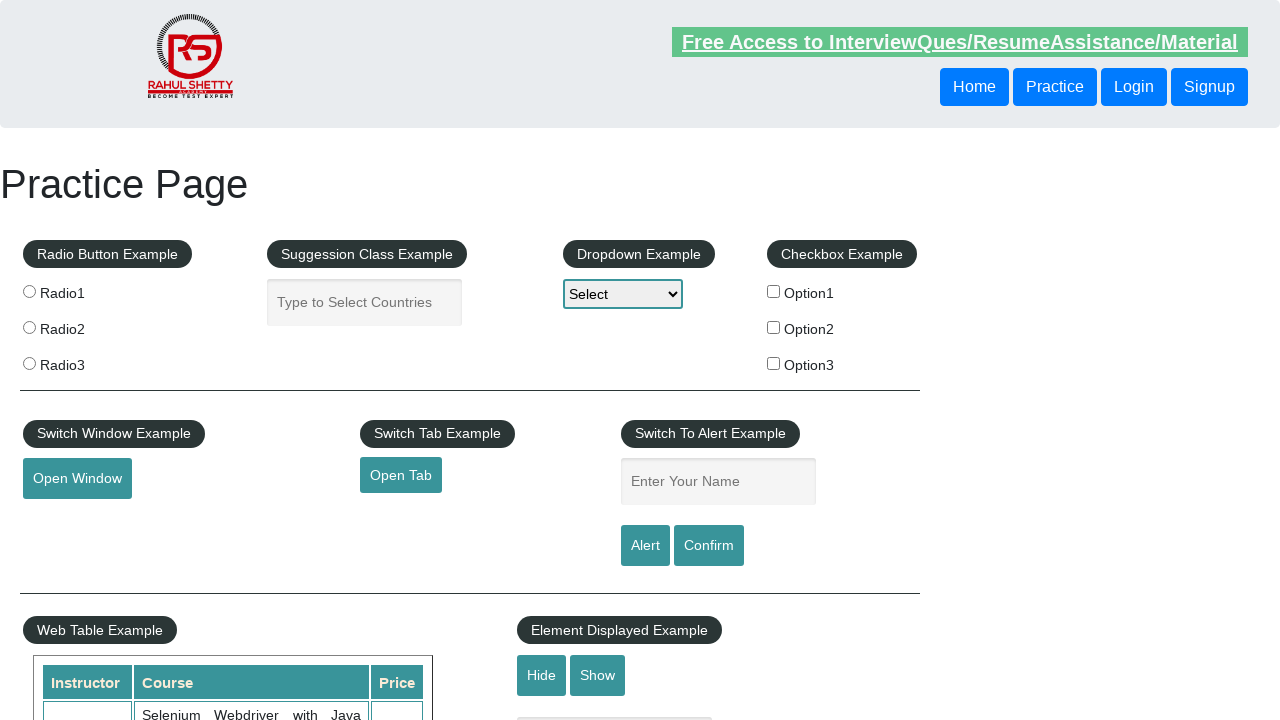

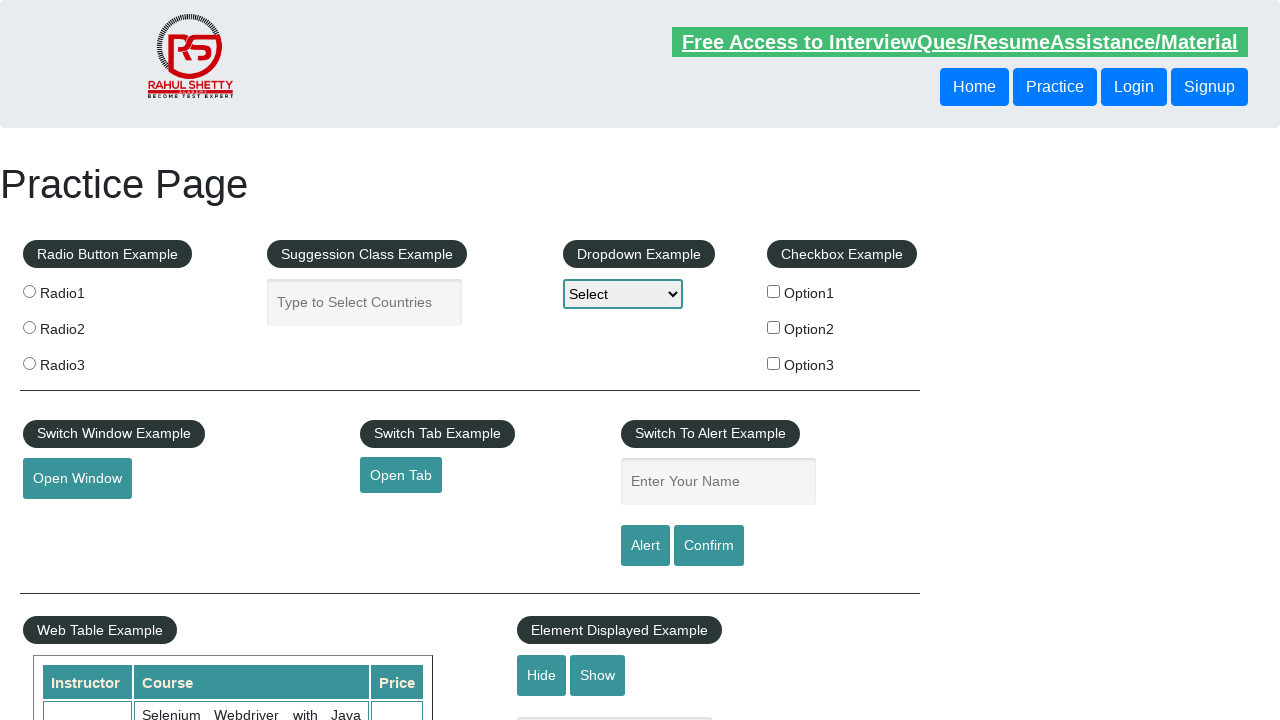